Tests the DemoQA text-box form by filling in user details (name, email, addresses), submitting the form, verifying the output, then navigates to radio button page and selects the Yes option.

Starting URL: https://demoqa.com/text-box

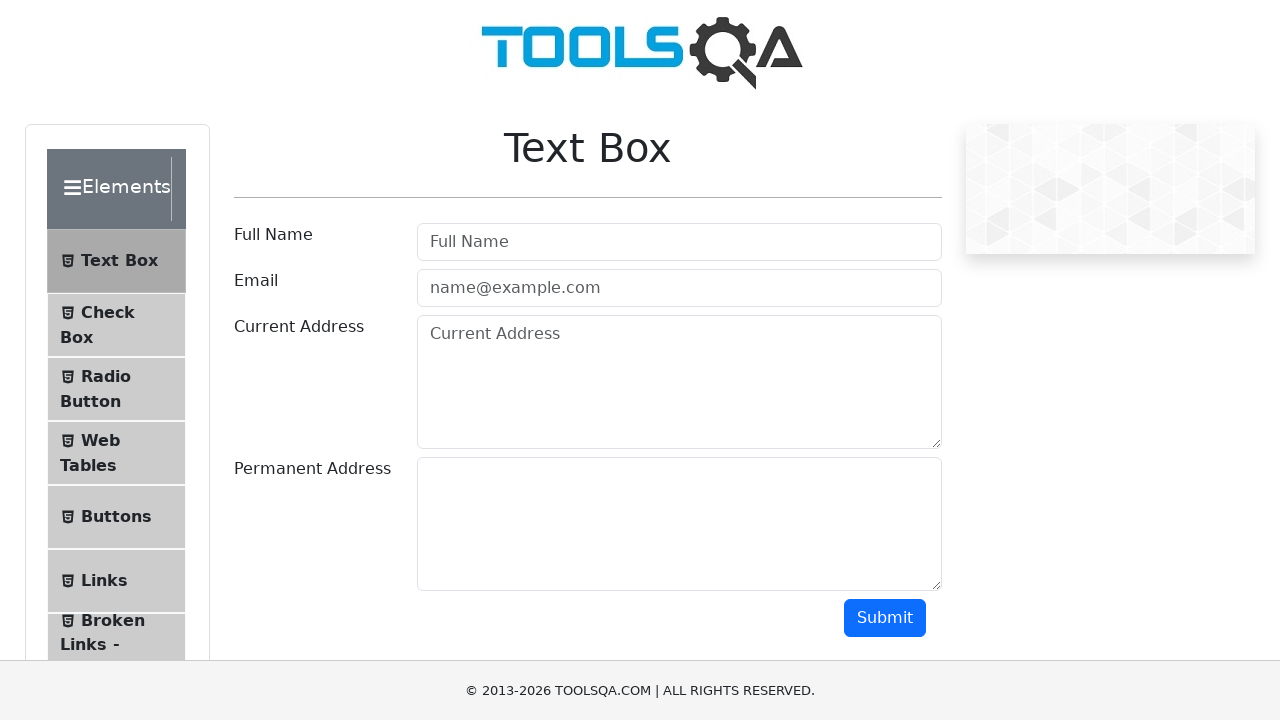

Filled userName field with 'Anderson' on #userName
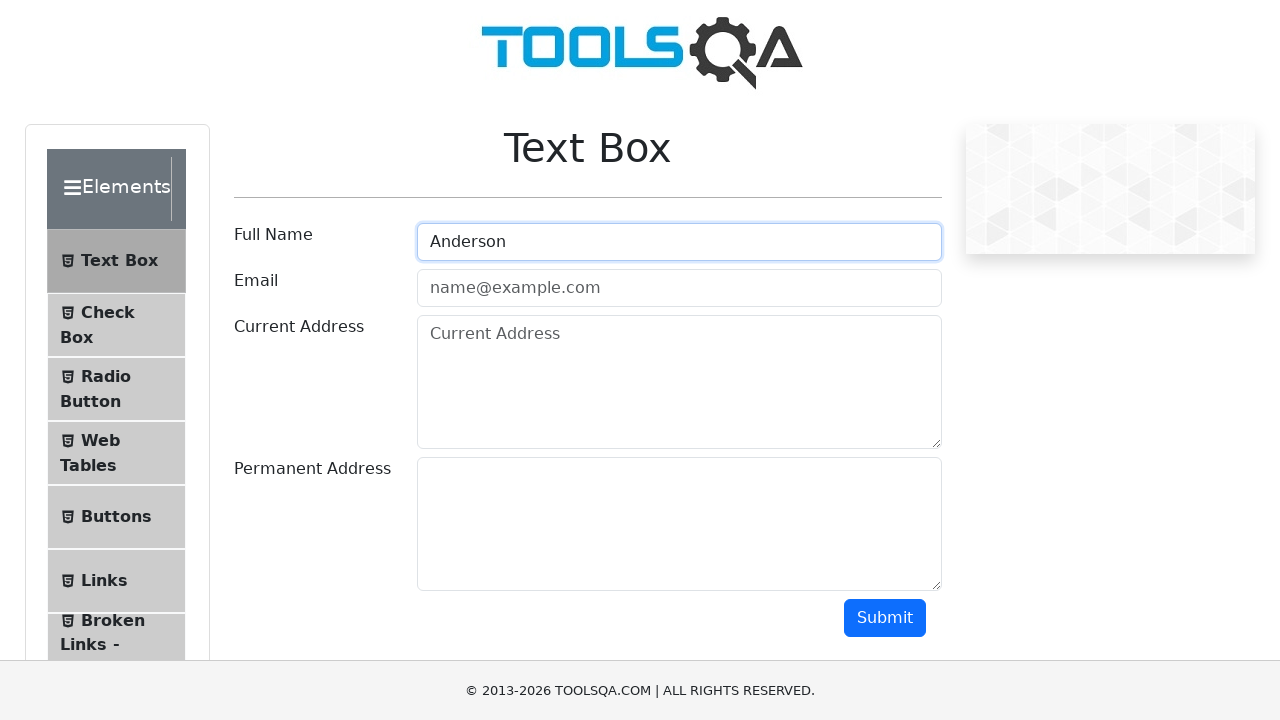

Filled userEmail field with 'john.anderson@testmail.com' on #userEmail
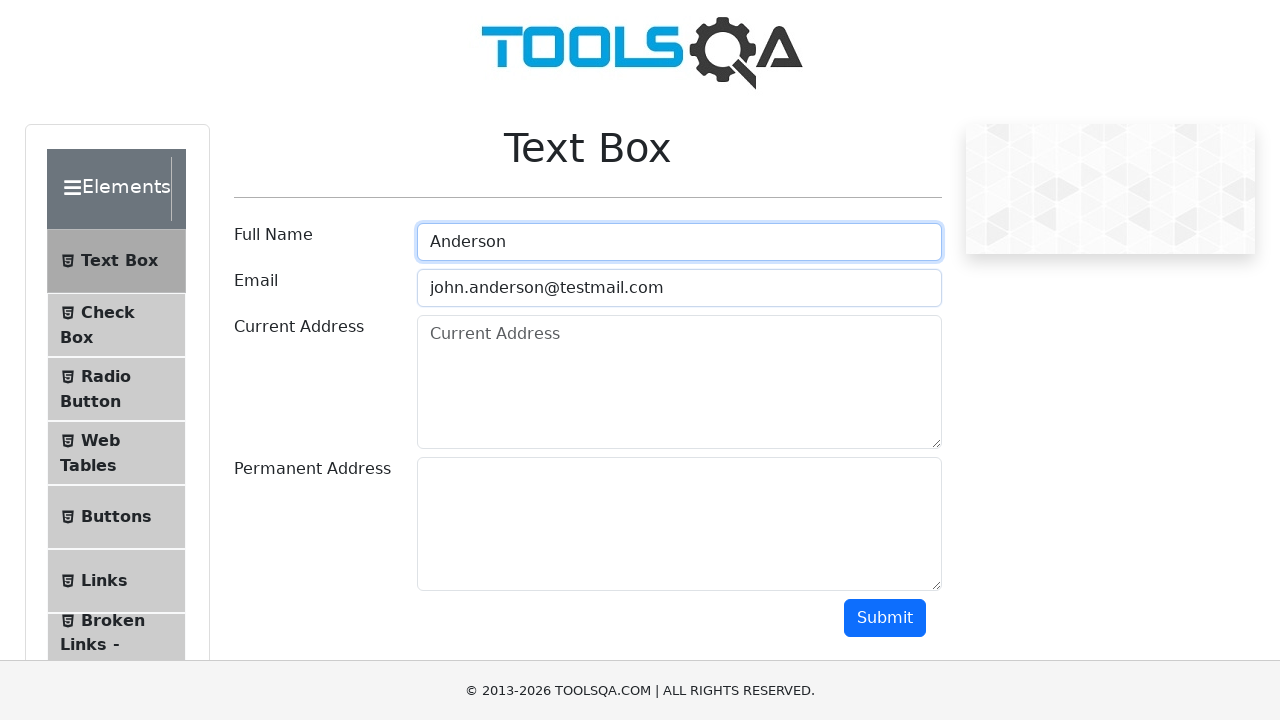

Filled currentAddress field with '123 Main Street, New York, NY 10001' on #currentAddress
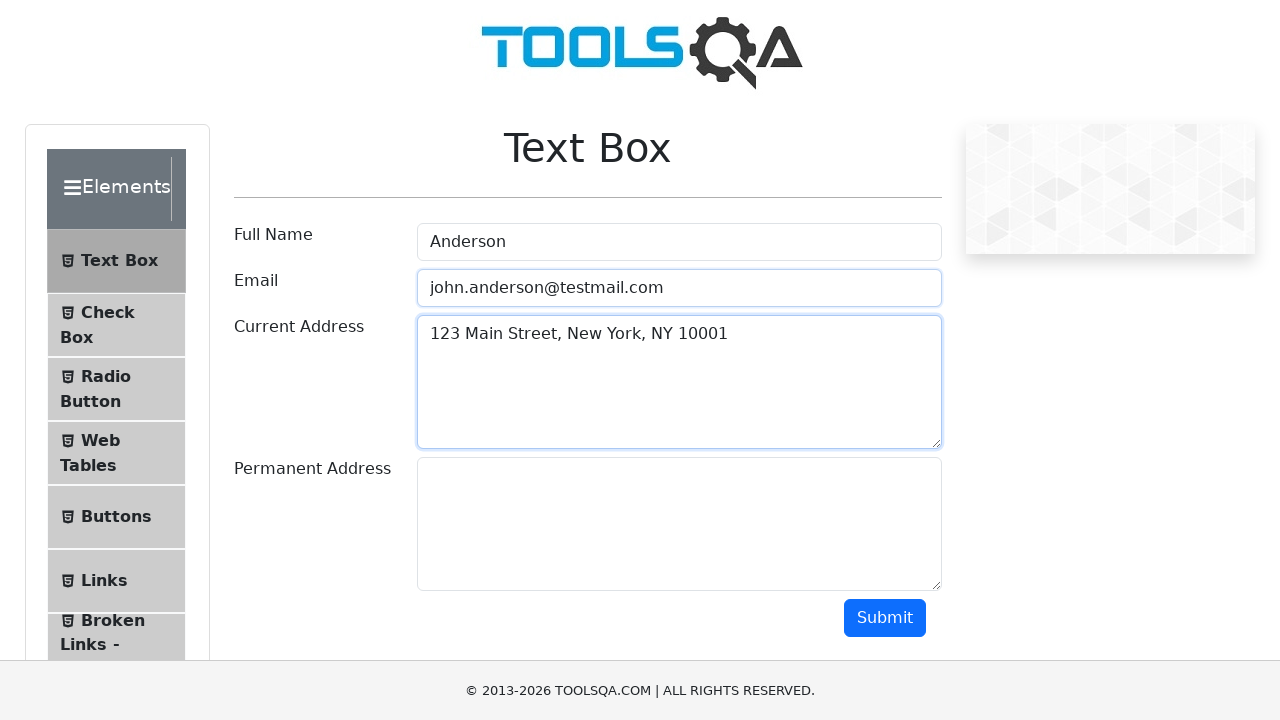

Filled permanentAddress field with '456 Oak Avenue, Los Angeles, CA 90001' on #permanentAddress
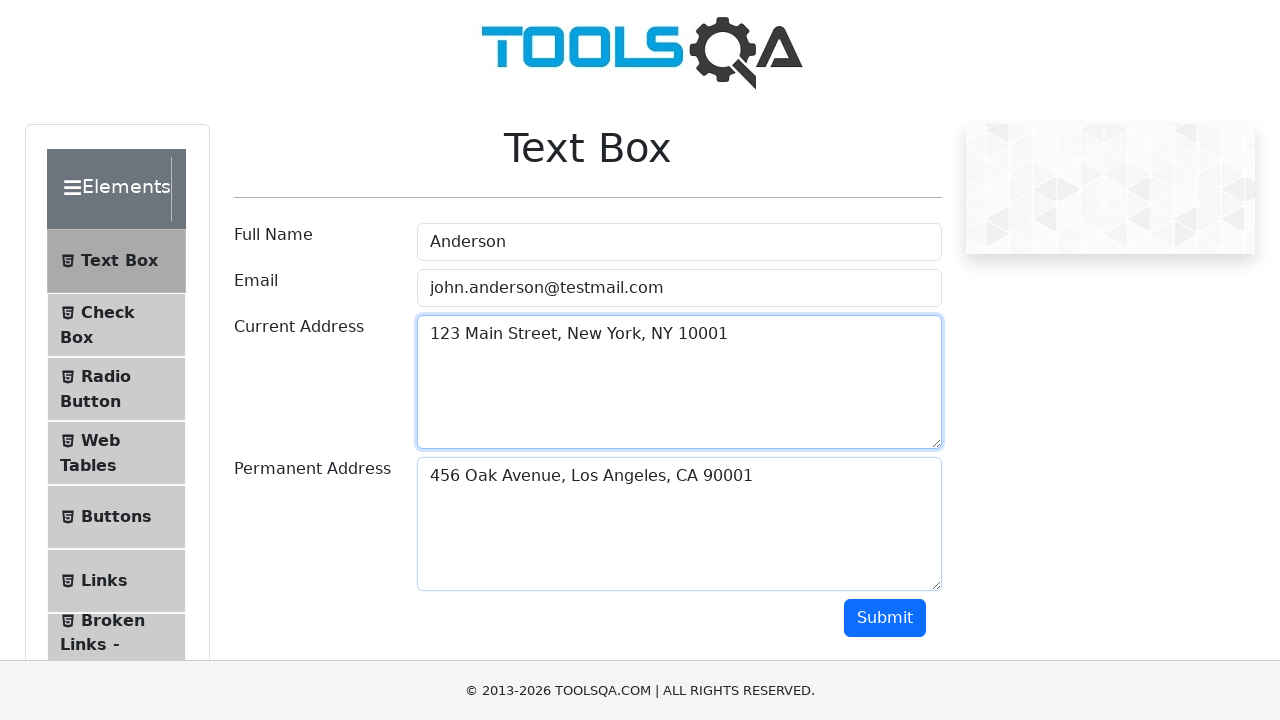

Clicked submit button to submit text-box form at (885, 618) on #submit
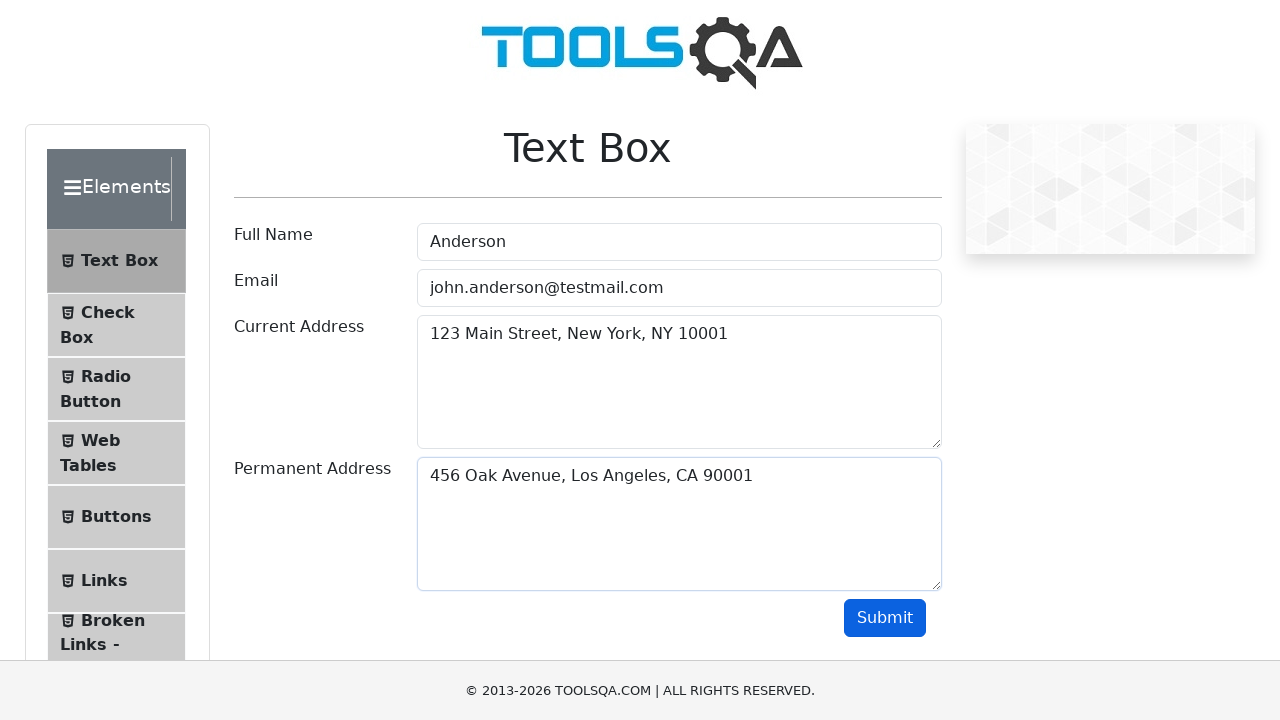

Form output verified - name field is visible
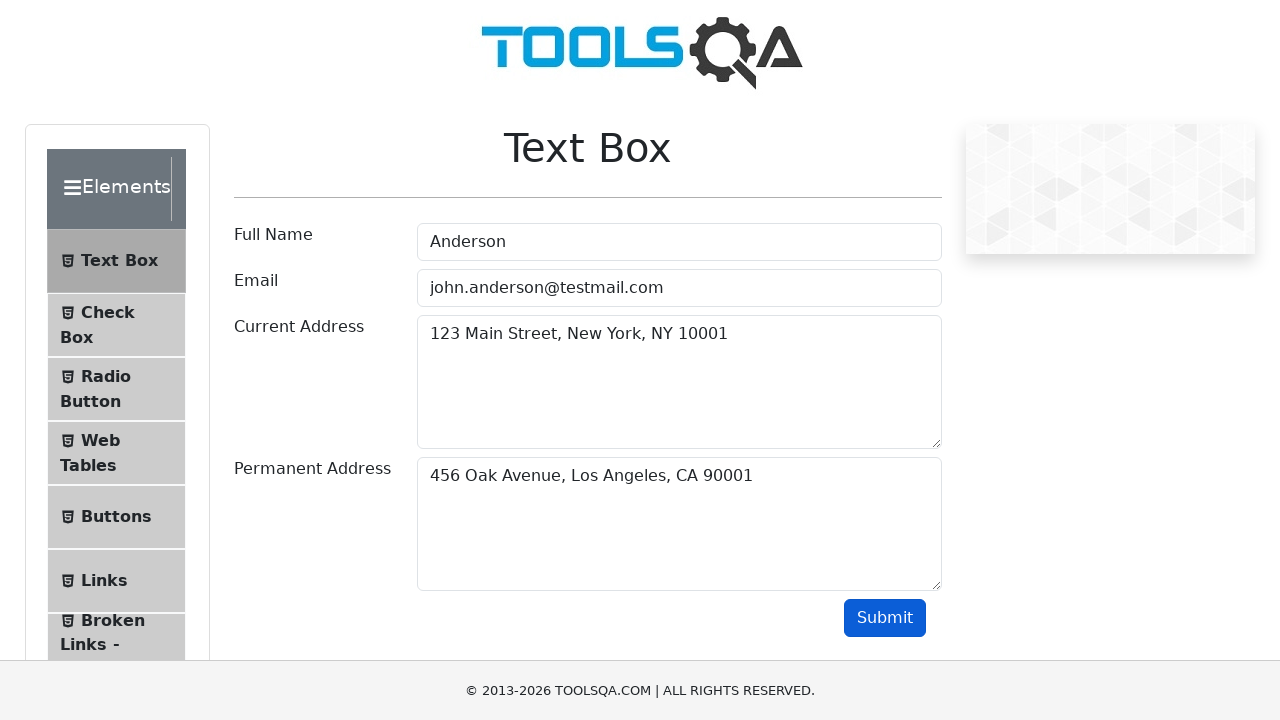

Navigated to DemoQA radio button page
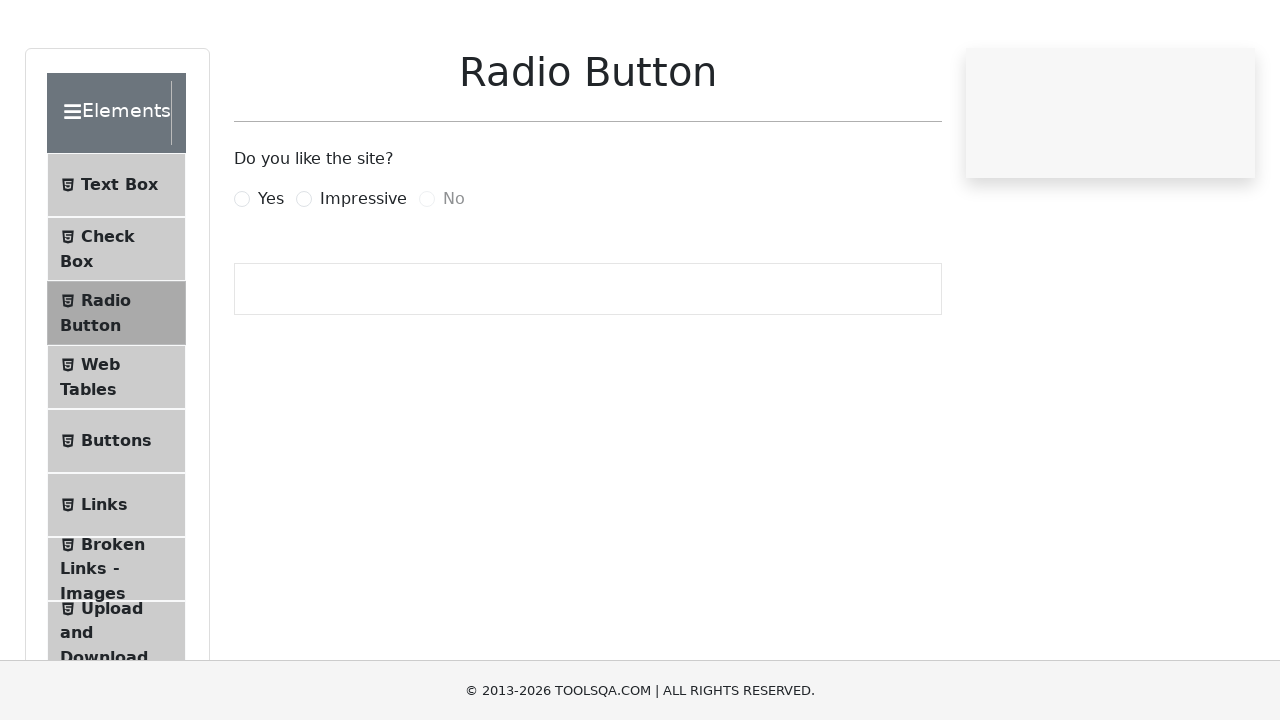

Clicked Yes radio button at (271, 275) on label[for='yesRadio']
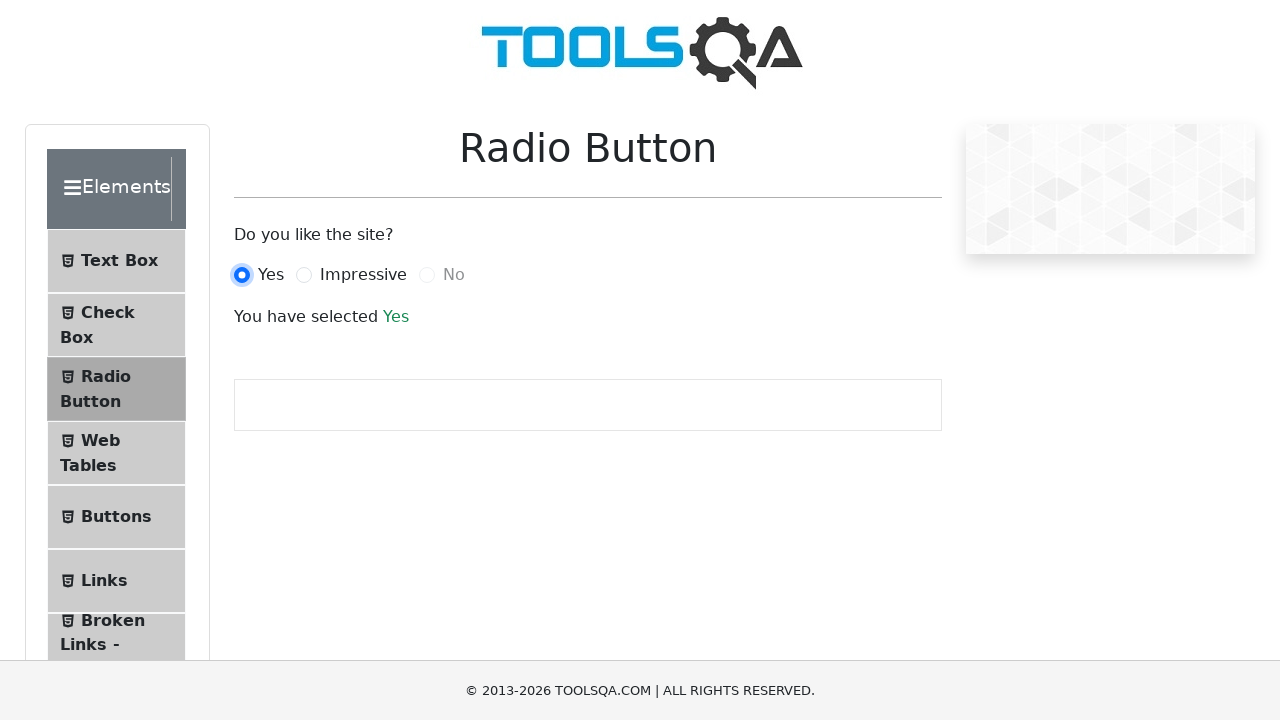

Verified Yes radio button selection - success text appeared
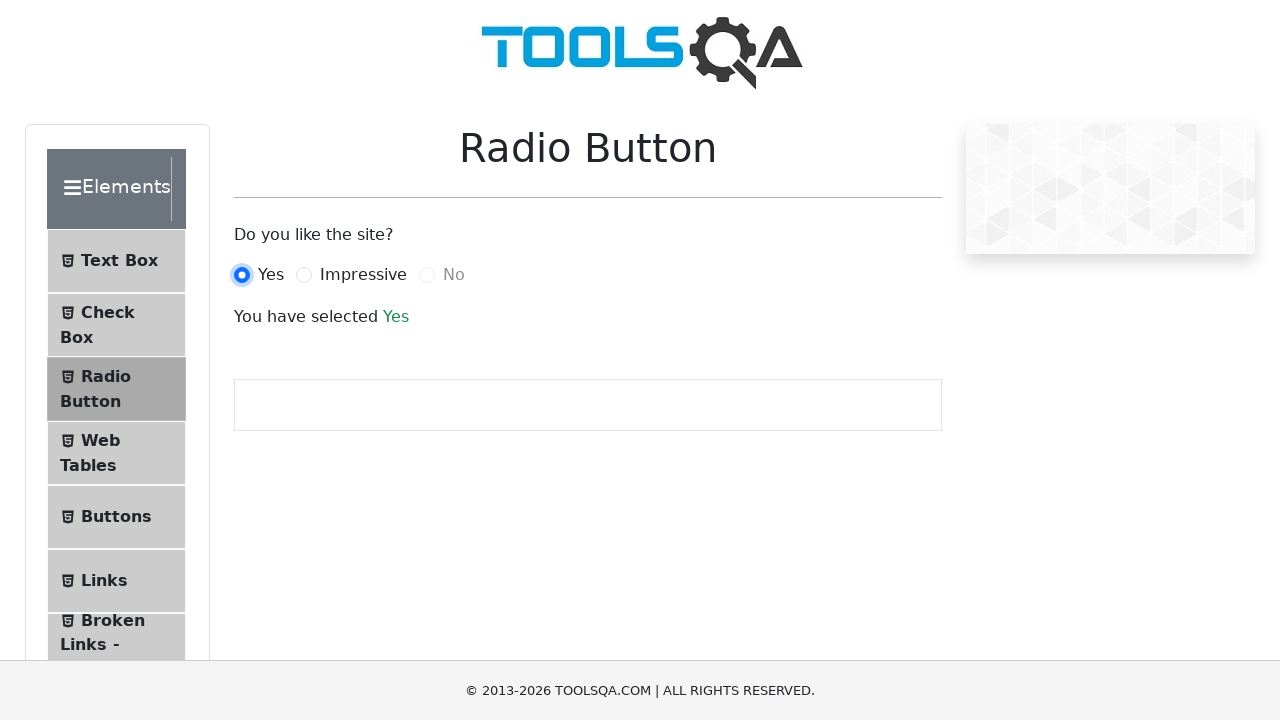

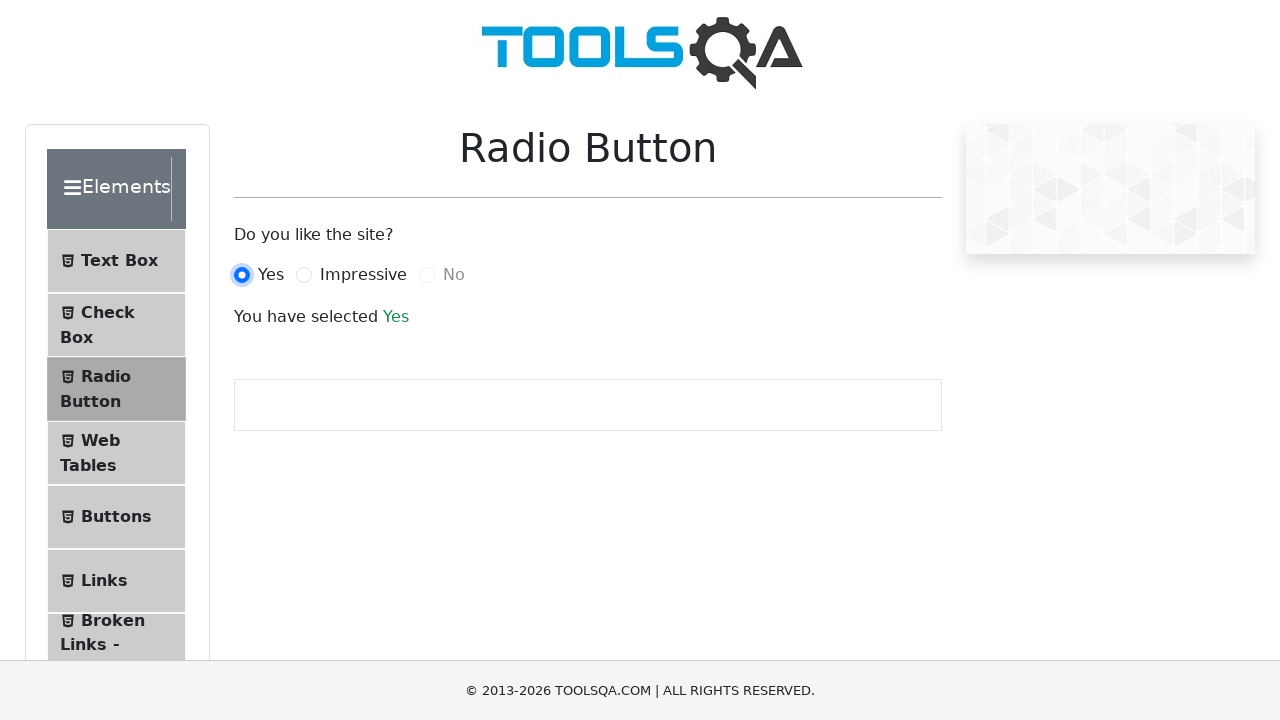